Tests clicking a button that has a dynamically generated ID, verifying the button can be located by CSS class

Starting URL: http://uitestingplayground.com/dynamicid

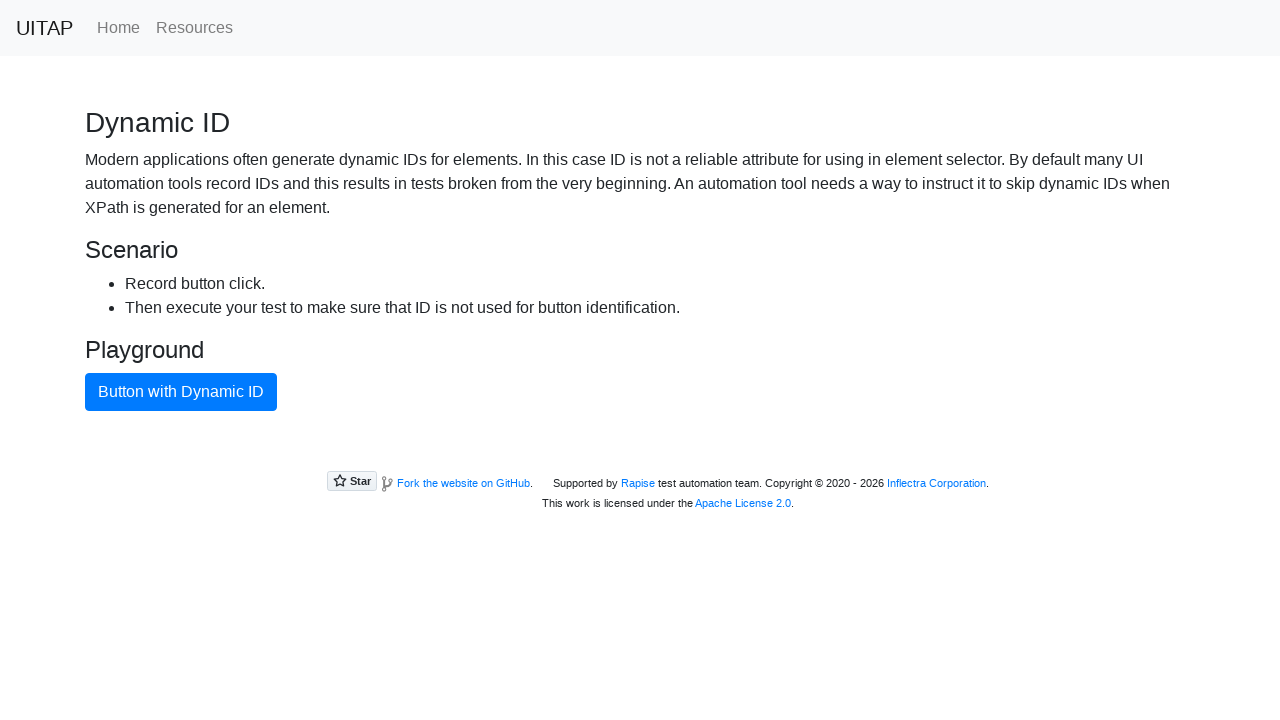

Clicked button with dynamically generated ID using CSS class selector at (181, 392) on button.btn.btn-primary
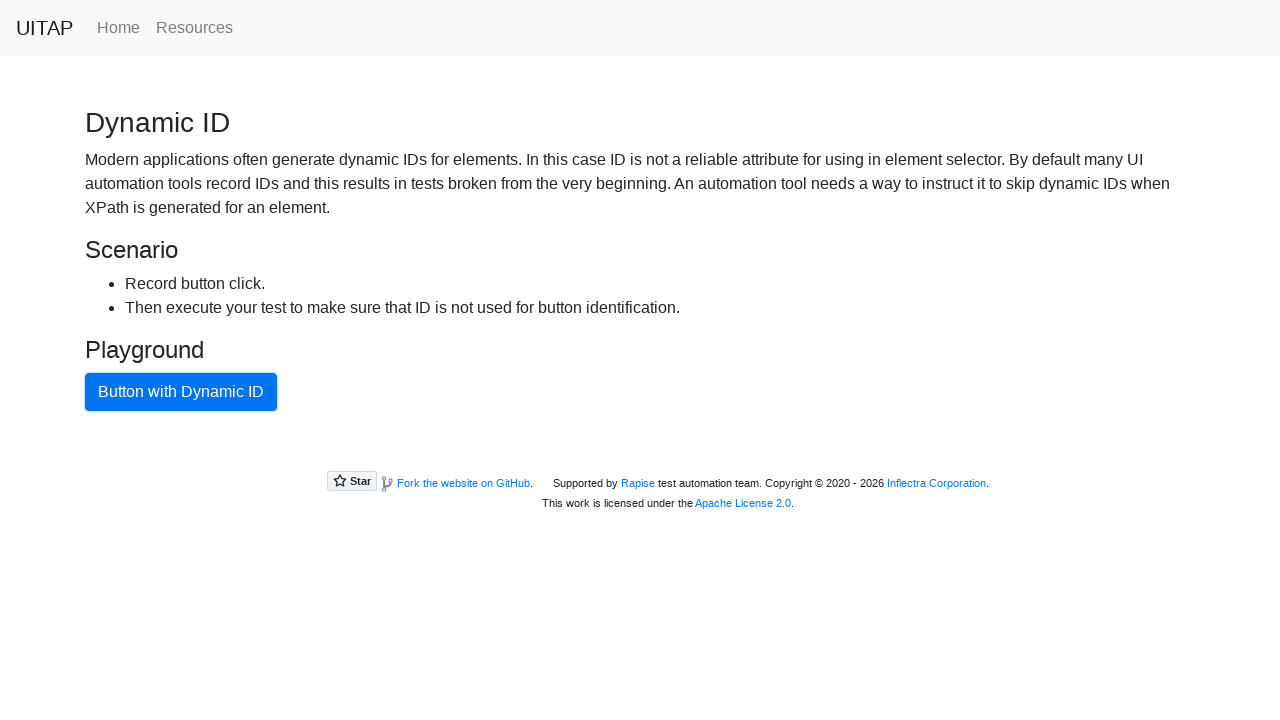

Retrieved button ID attribute: a84ac5dd-2928-b546-7d36-9e342406586f
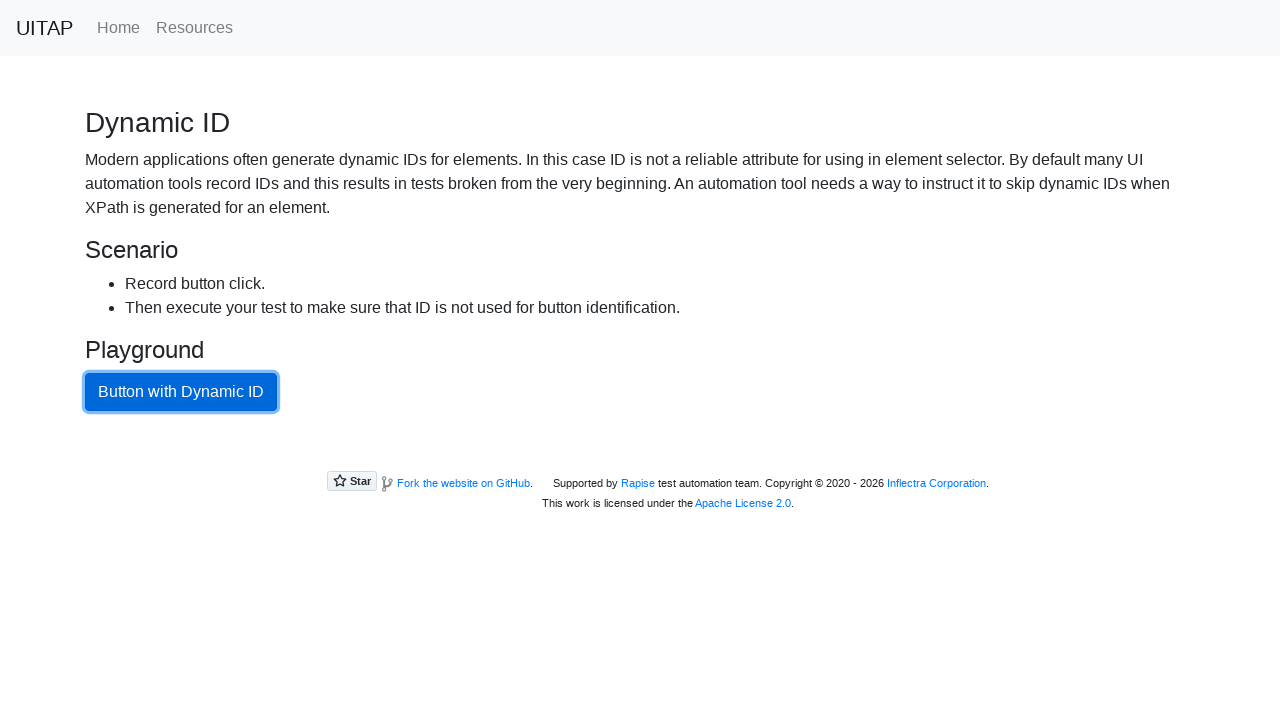

Reloaded page to generate new dynamic button ID
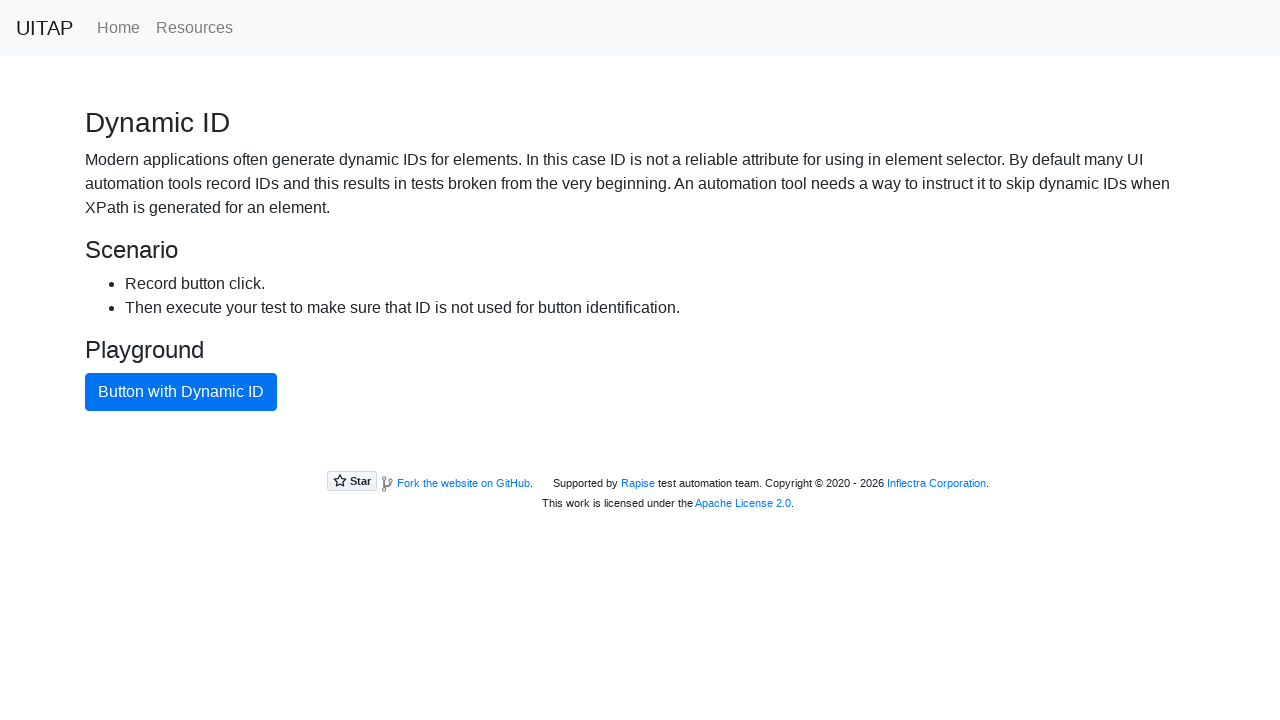

Dynamic button with class selector appeared after page reload
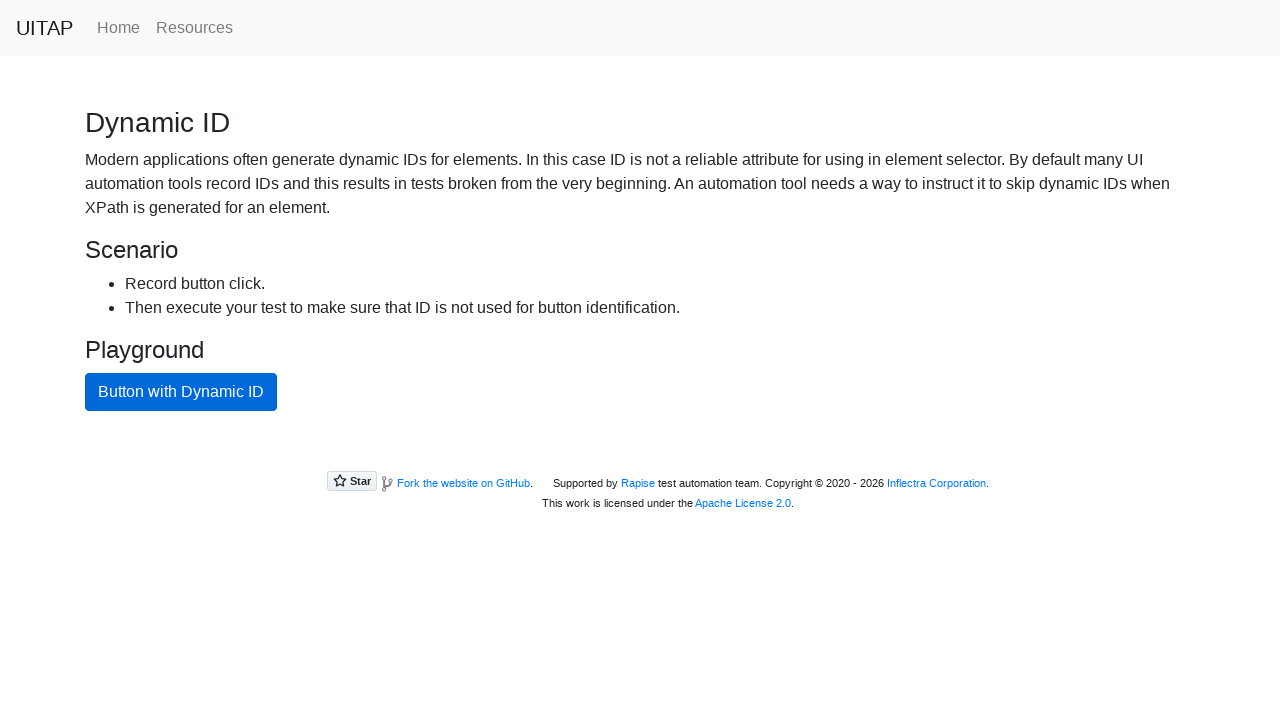

Clicked button with dynamically generated ID using CSS class selector at (181, 392) on button.btn.btn-primary
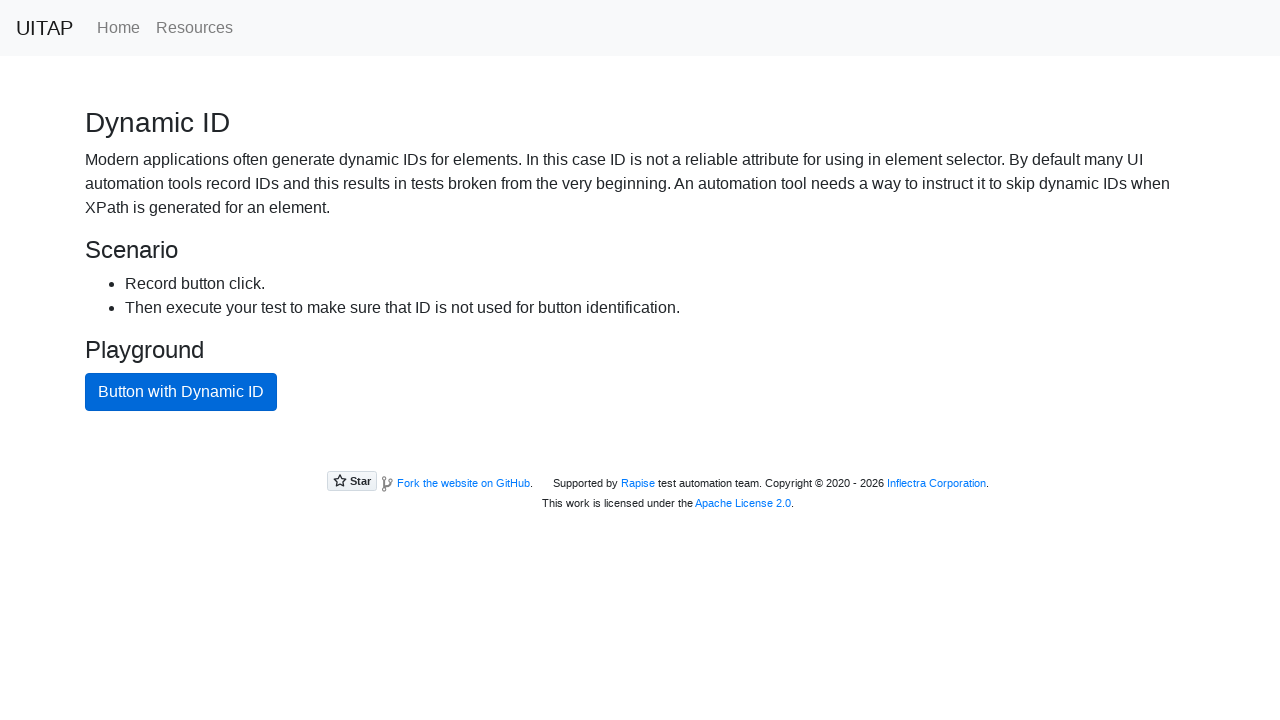

Retrieved button ID attribute: 7c3fae62-7ac1-4da0-d2ef-b1b2d0018930
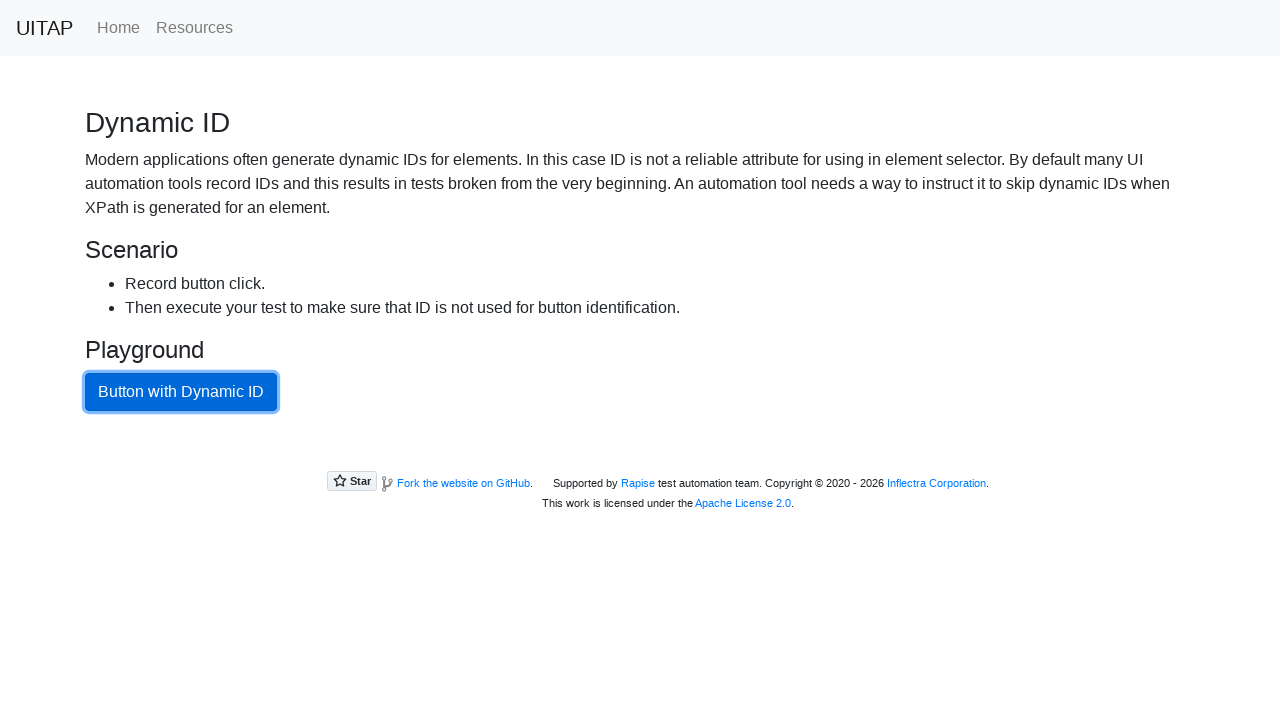

Reloaded page to generate new dynamic button ID
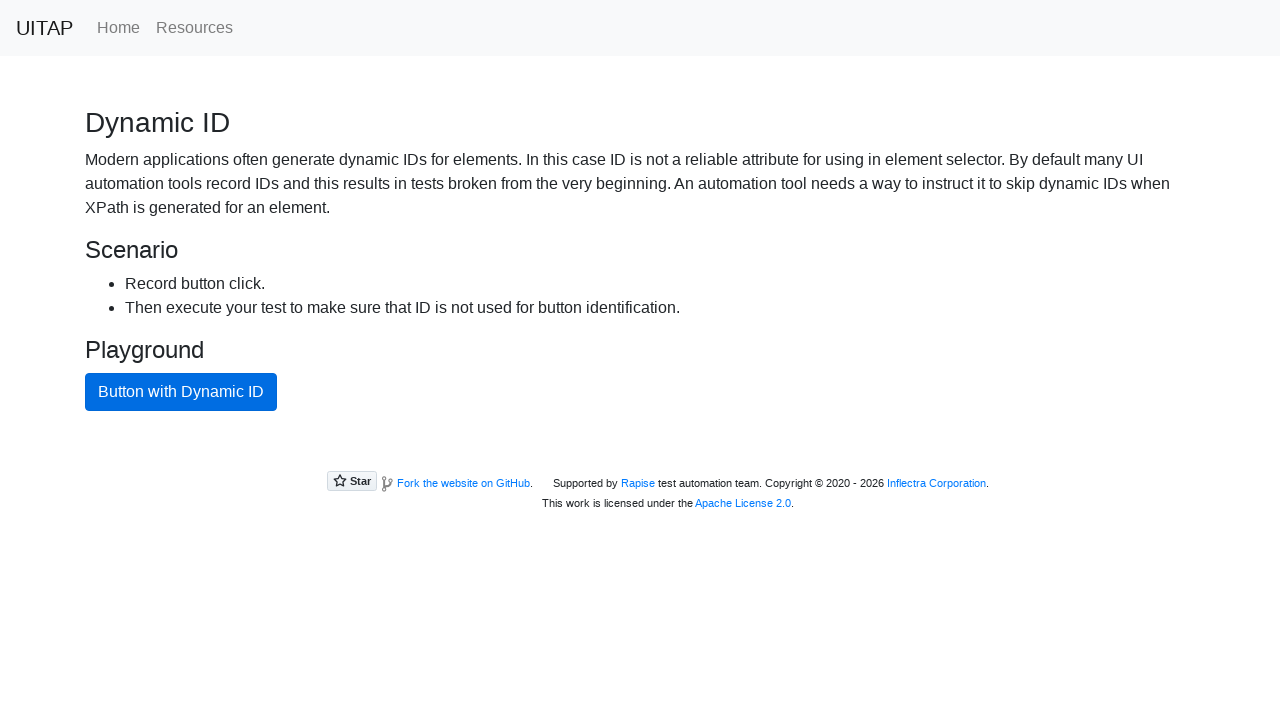

Dynamic button with class selector appeared after page reload
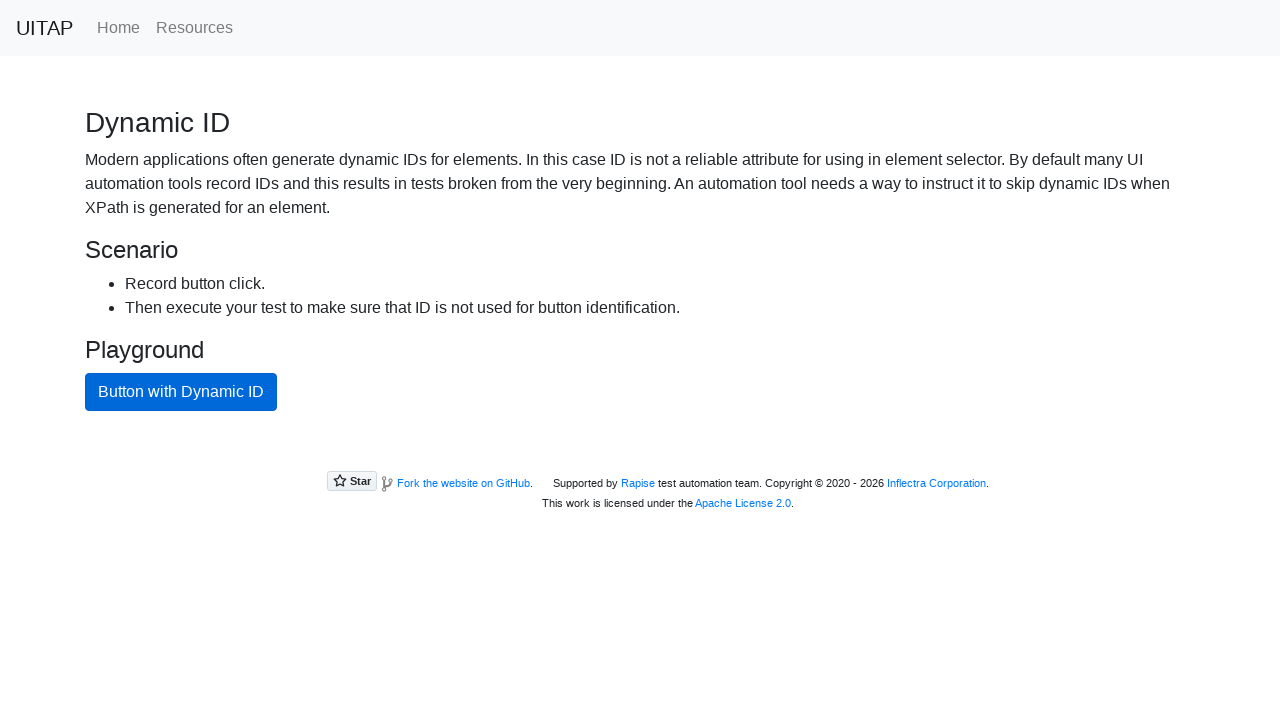

Clicked button with dynamically generated ID using CSS class selector at (181, 392) on button.btn.btn-primary
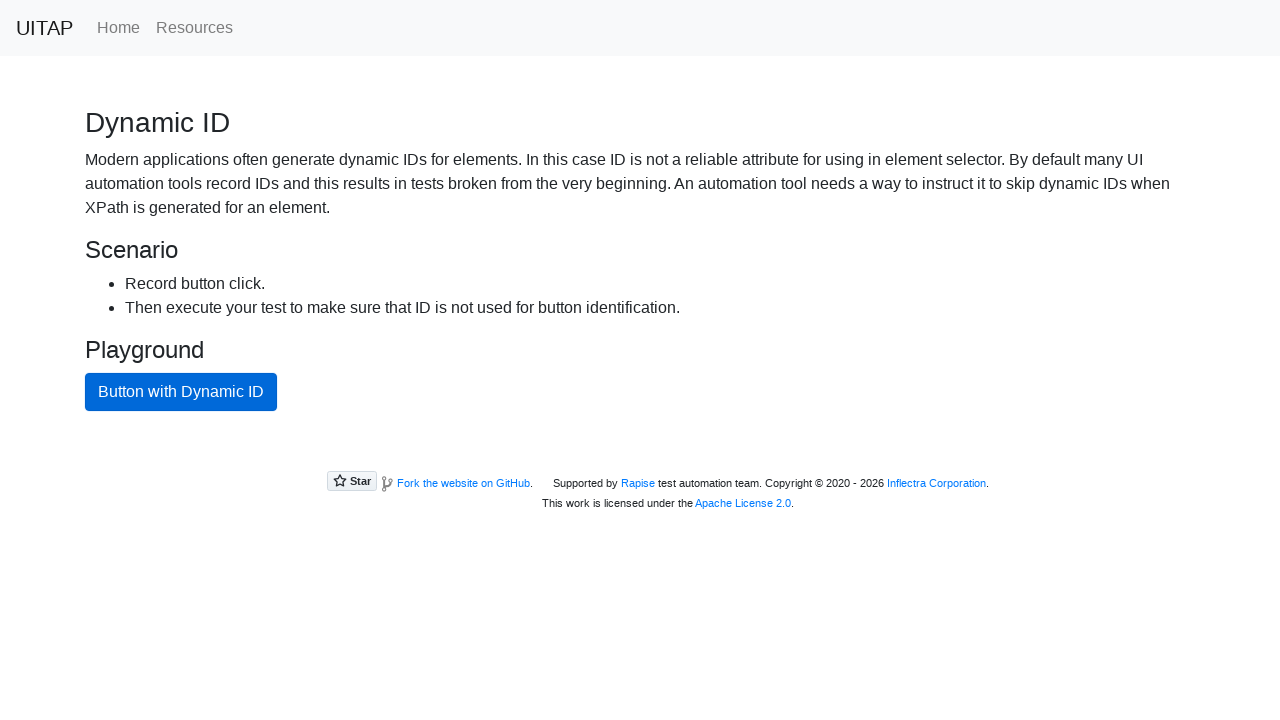

Retrieved button ID attribute: 1fb856e6-2b94-1412-0fc1-a19c797217a1
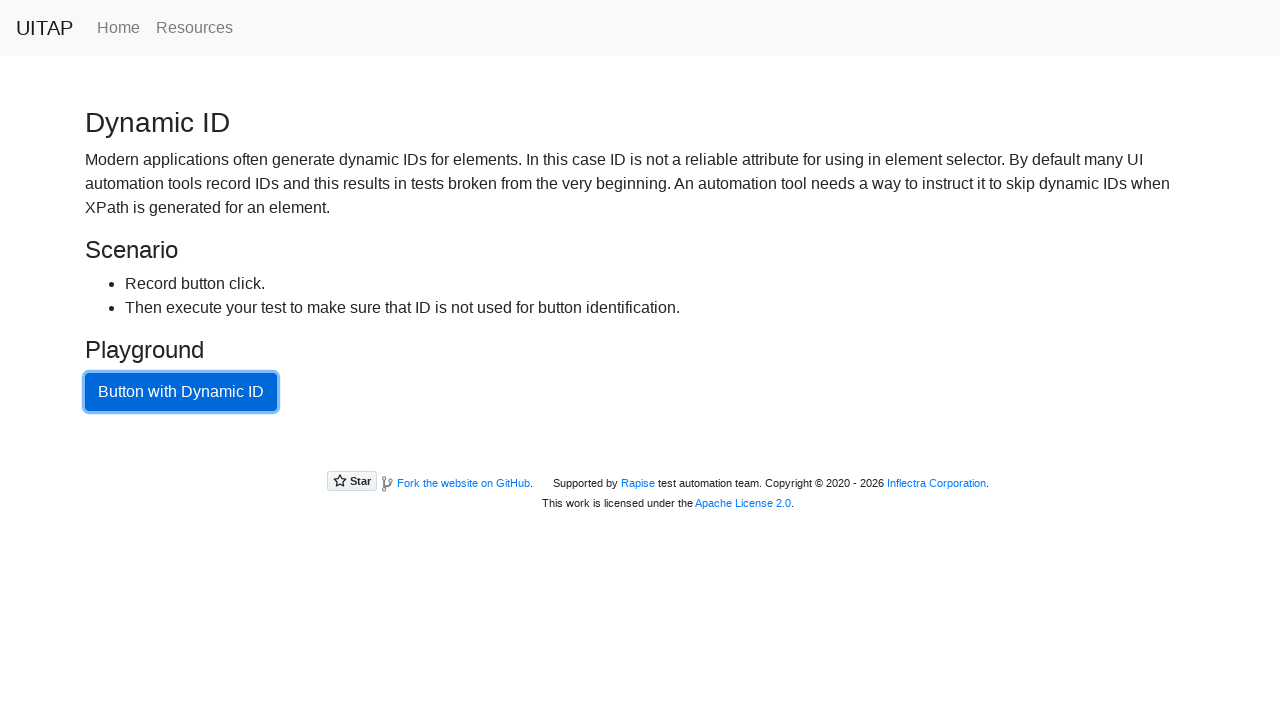

Reloaded page to generate new dynamic button ID
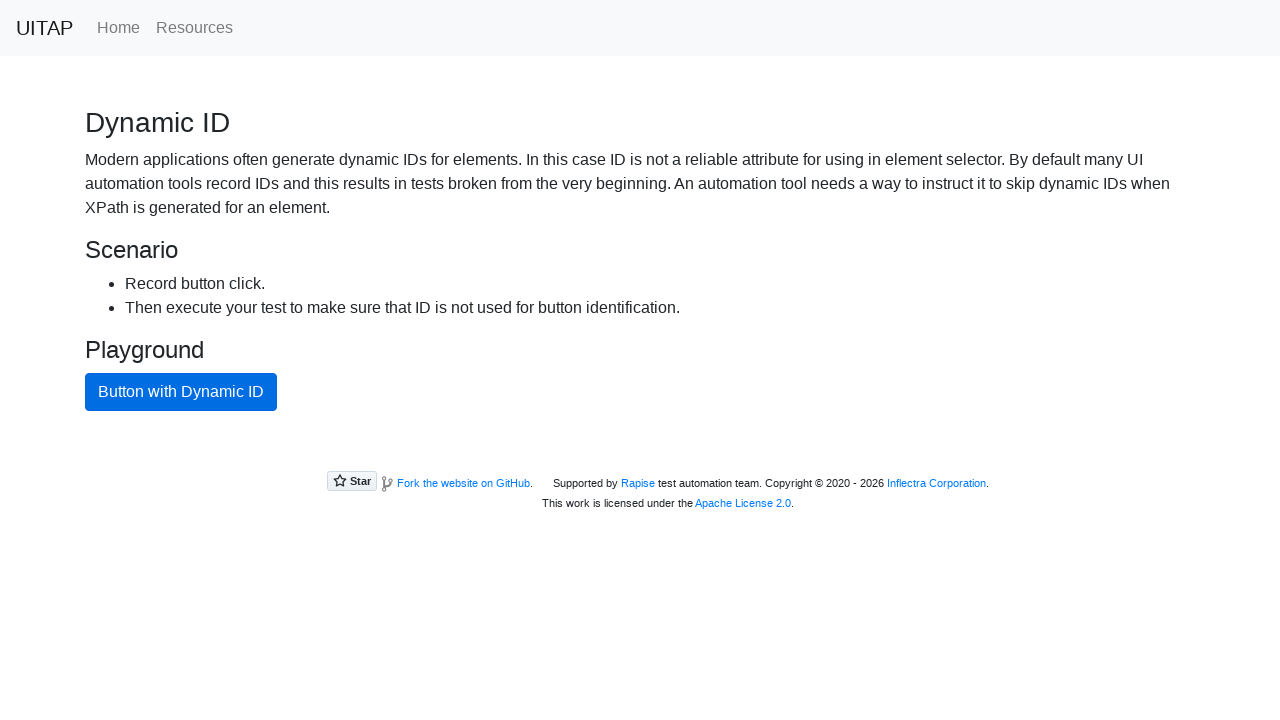

Dynamic button with class selector appeared after page reload
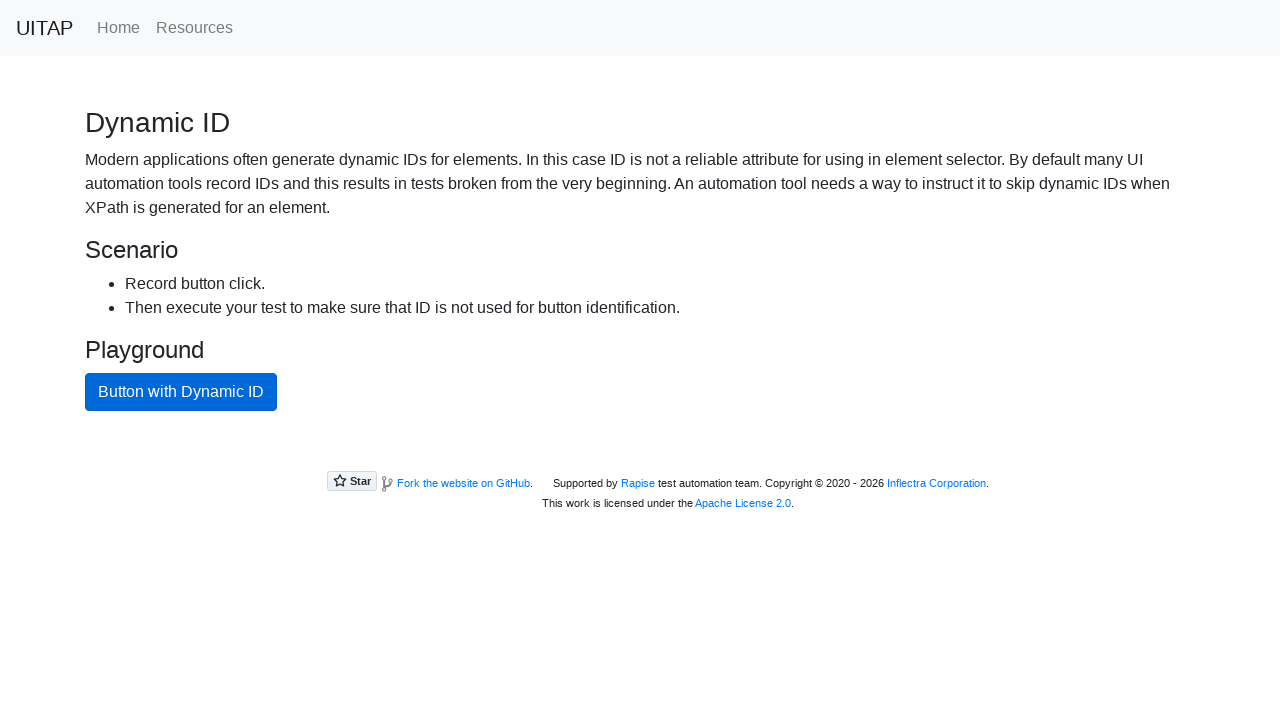

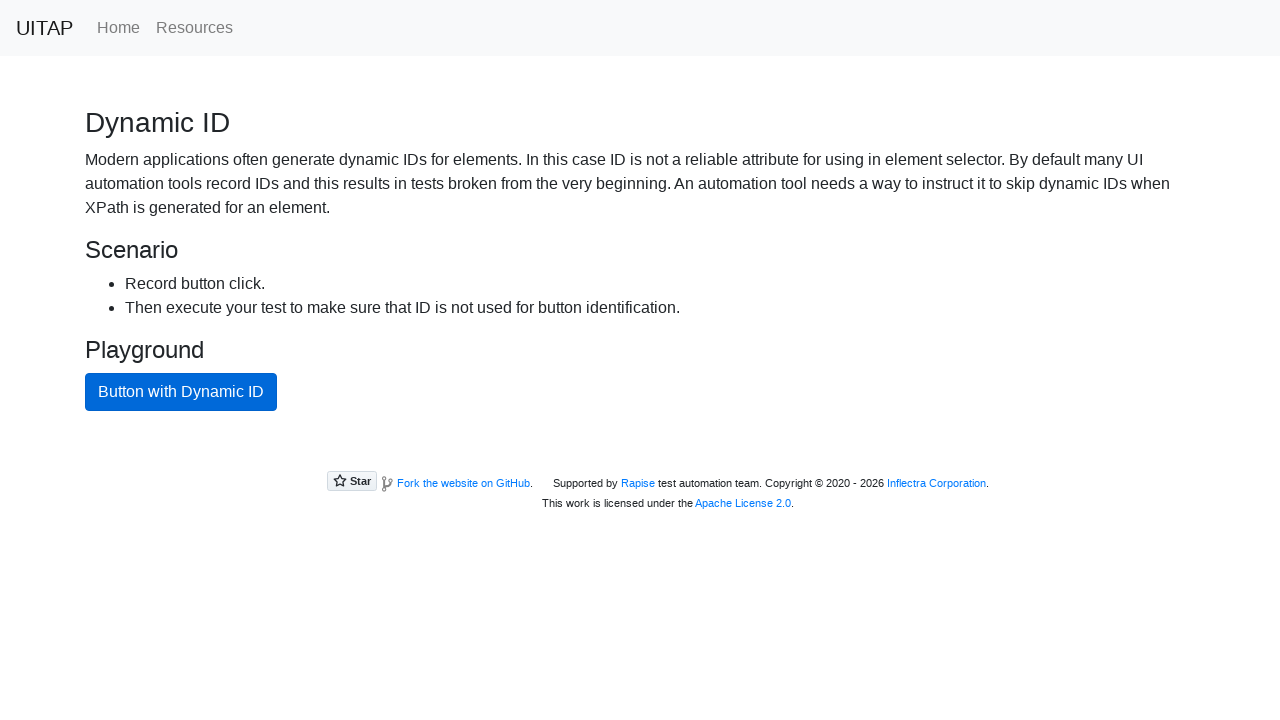